Navigates to Zerodha website and clicks on the Pricing link

Starting URL: https://zerodha.com/

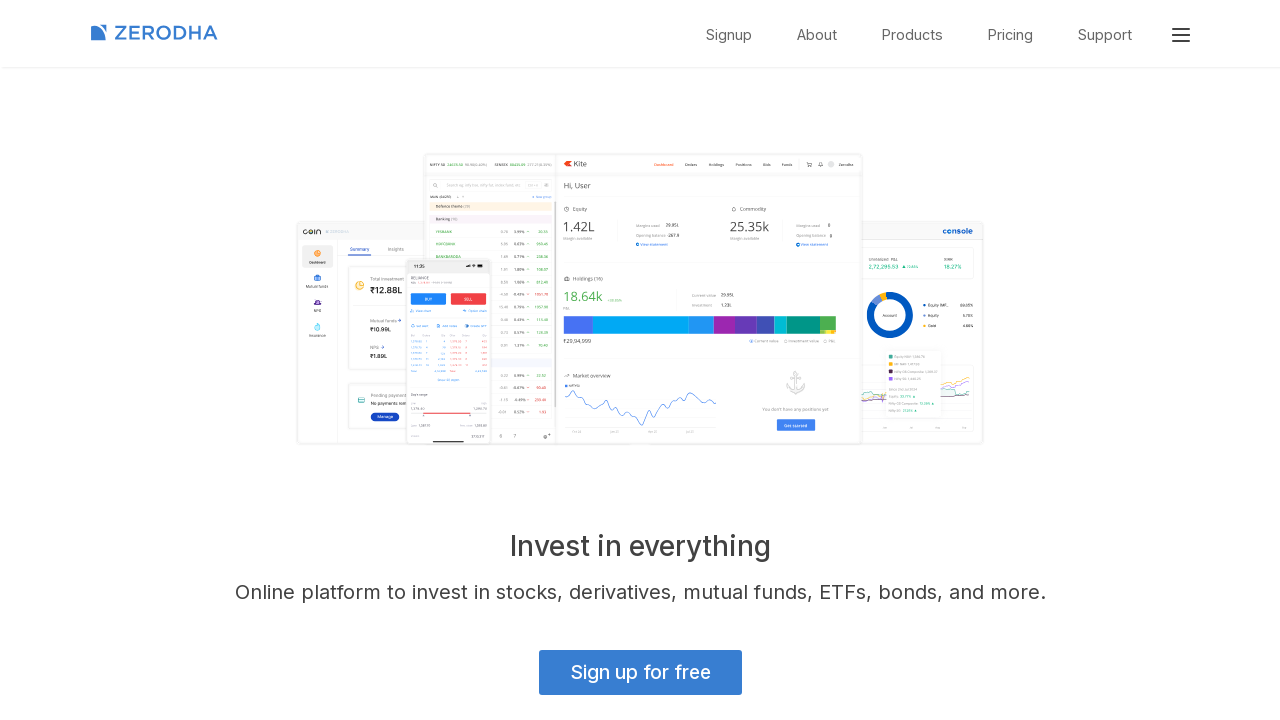

Clicked on the Pricing link at (1010, 35) on text=Pricing
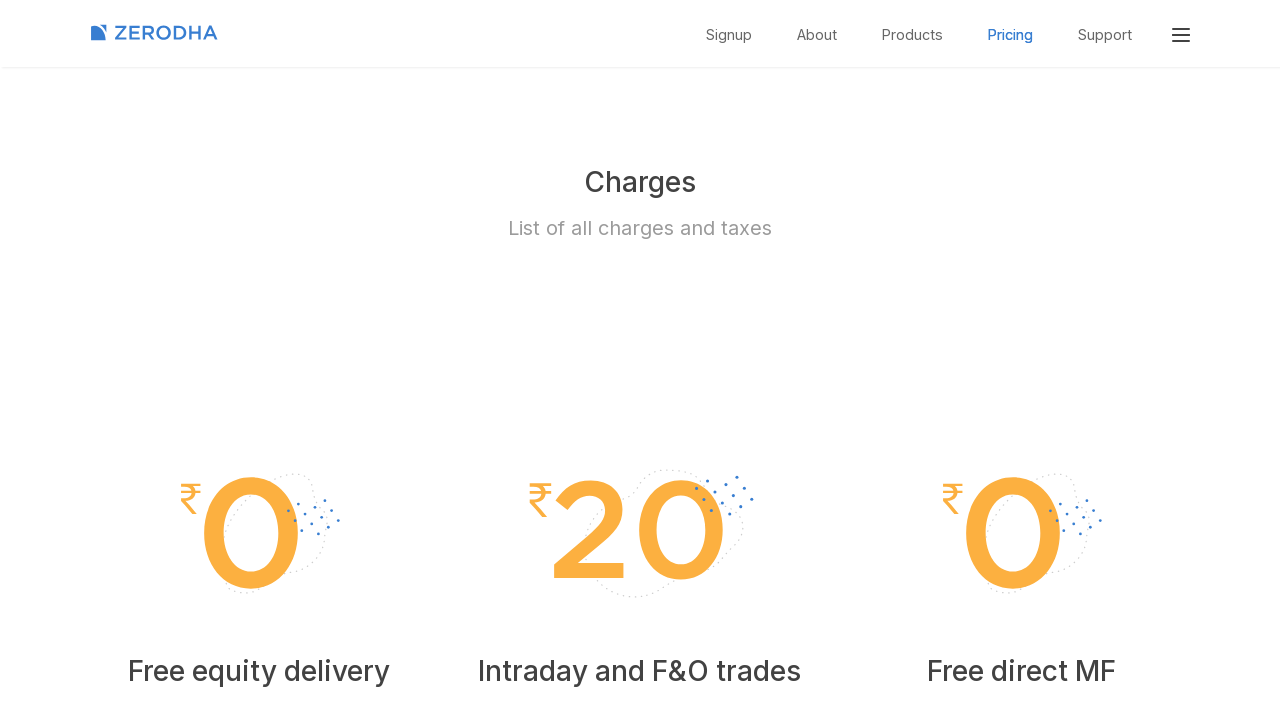

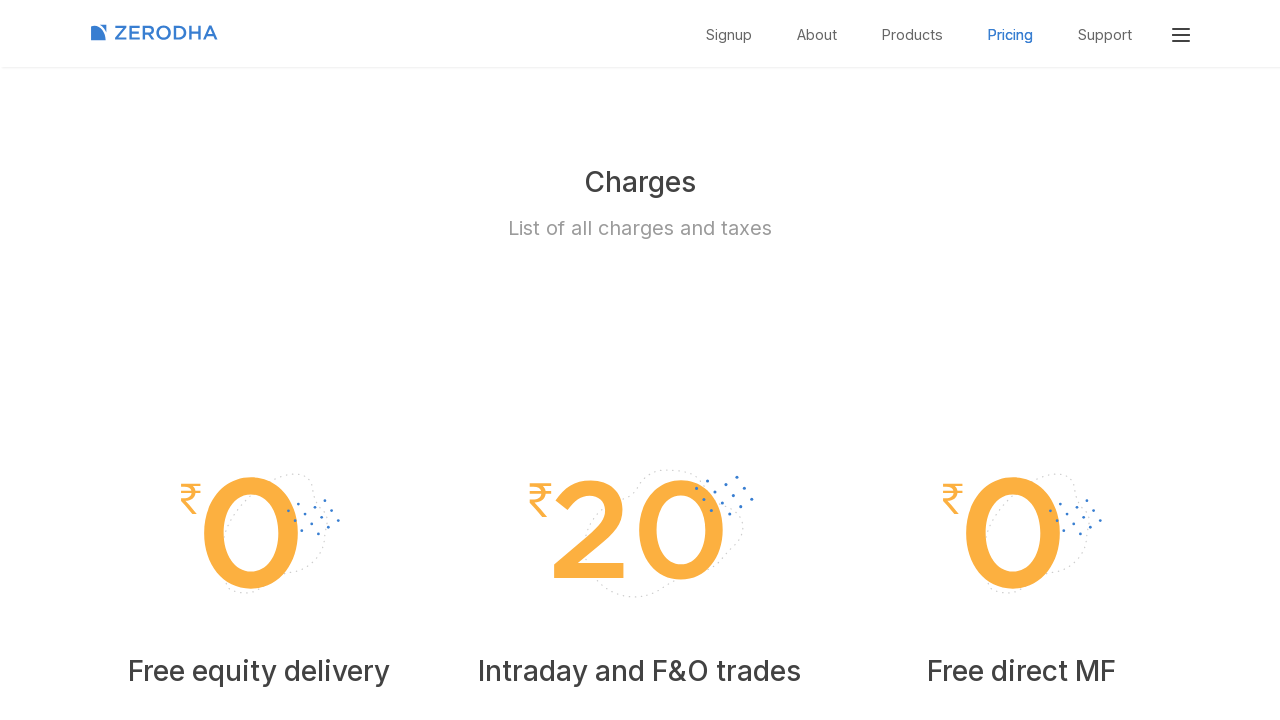